Tests dropdown selection functionality by clicking on a dropdown and selecting an option by index

Starting URL: https://rahulshettyacademy.com/AutomationPractice/

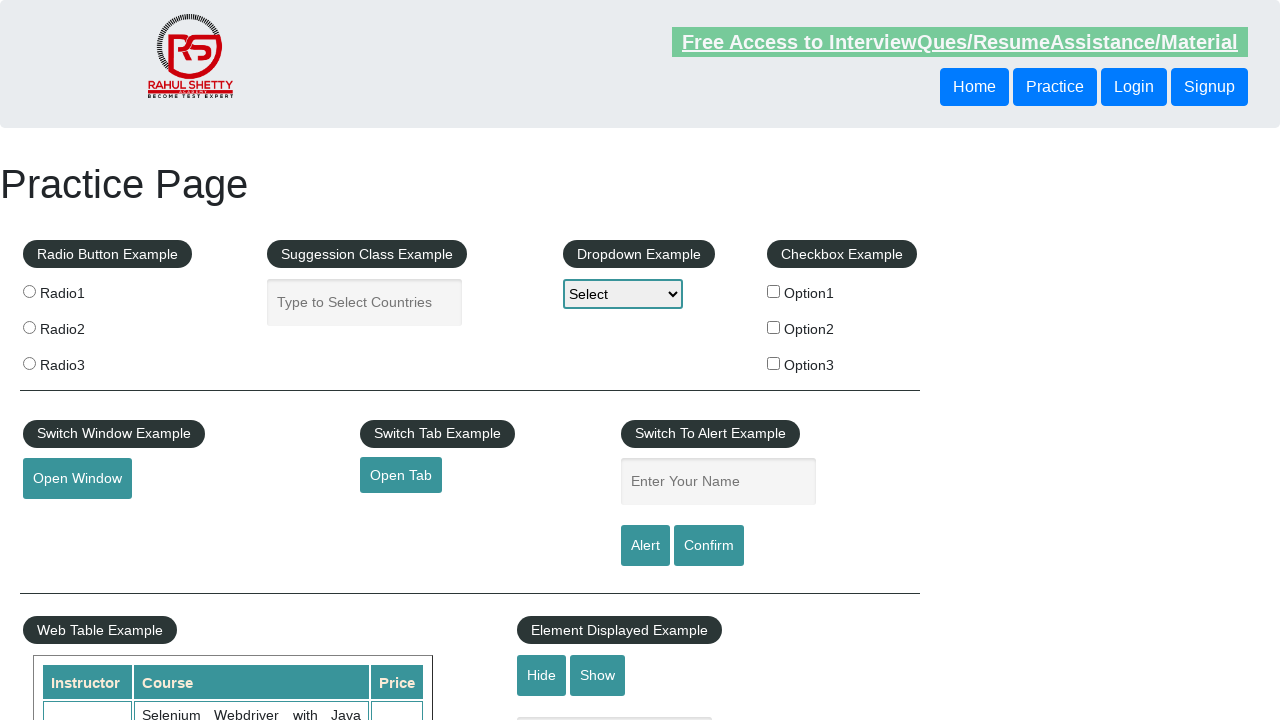

Clicked on the dropdown element at (623, 294) on #dropdown-class-example
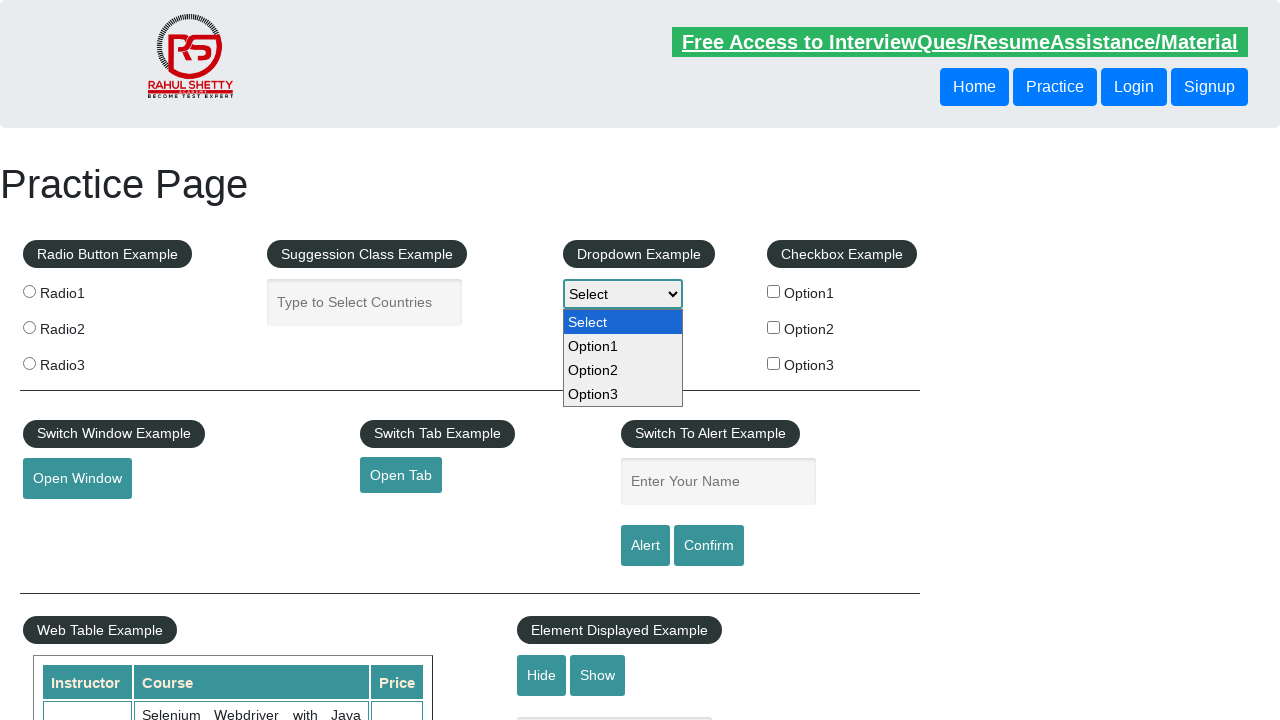

Selected the second option (index 1) from the dropdown on #dropdown-class-example
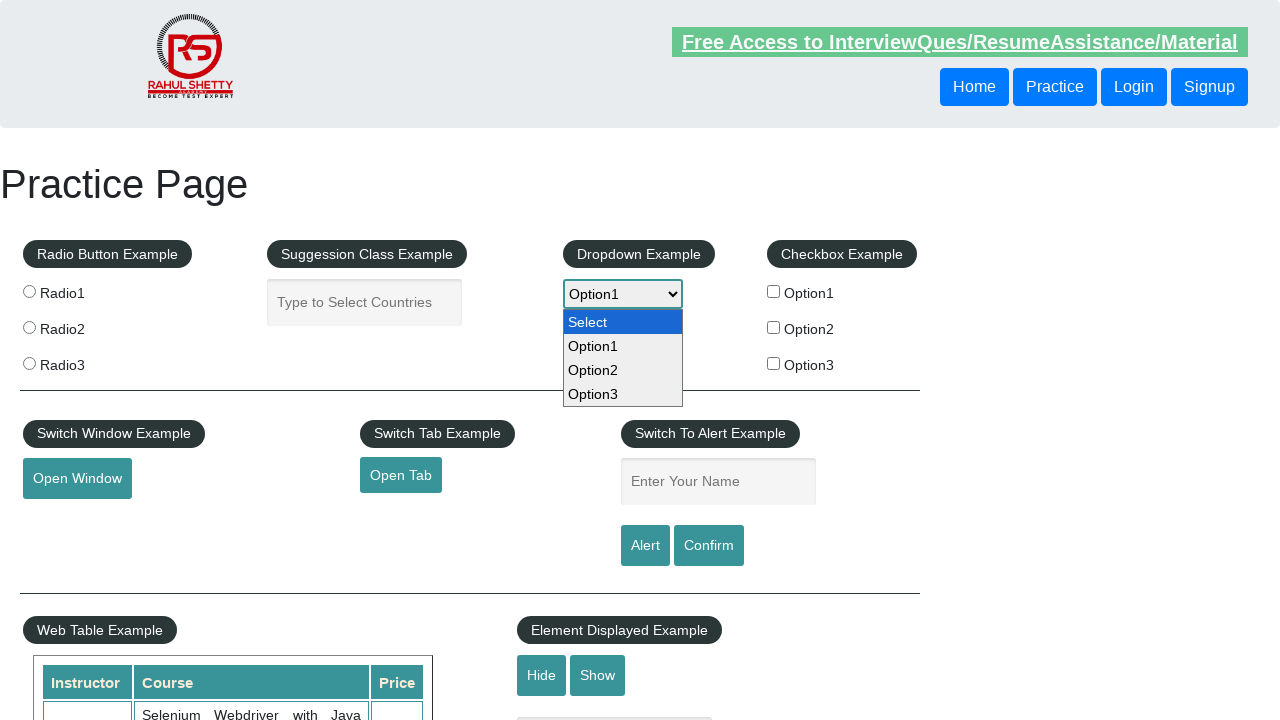

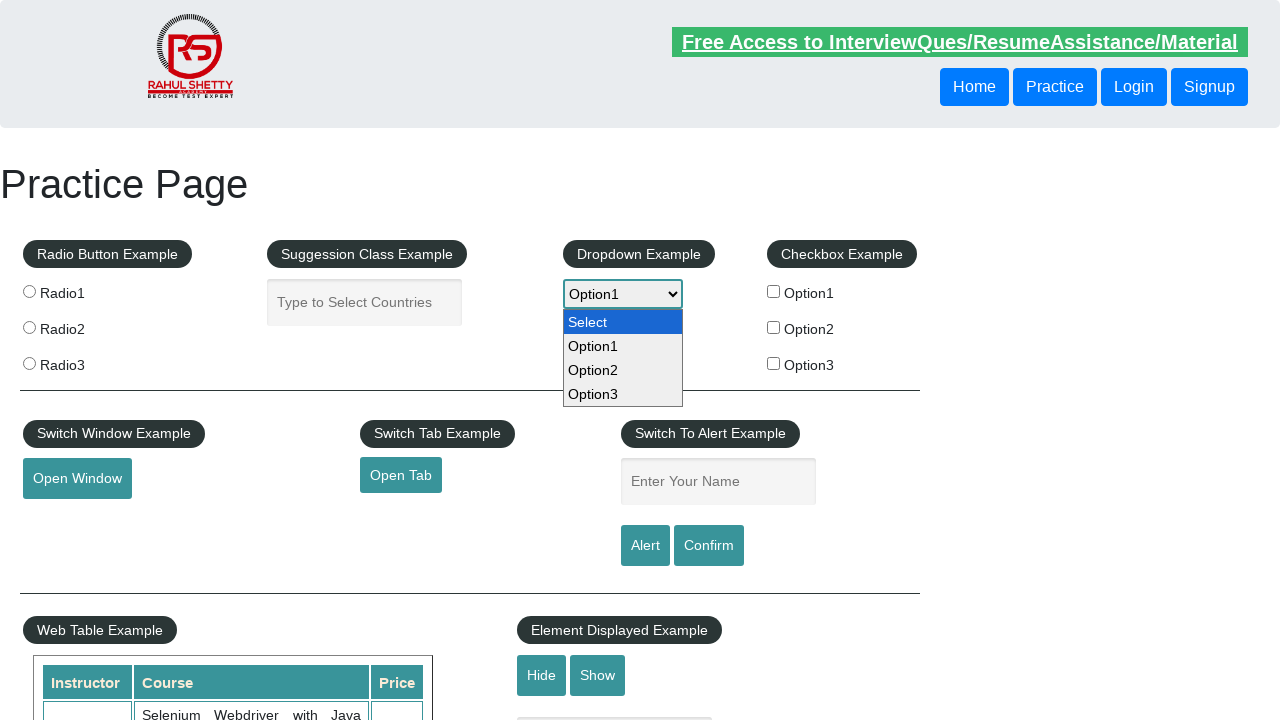